Tests page scrolling functionality on OSChina blog page by simulating mouse scroll down three times using JavaScript execution

Starting URL: https://www.oschina.net/blog

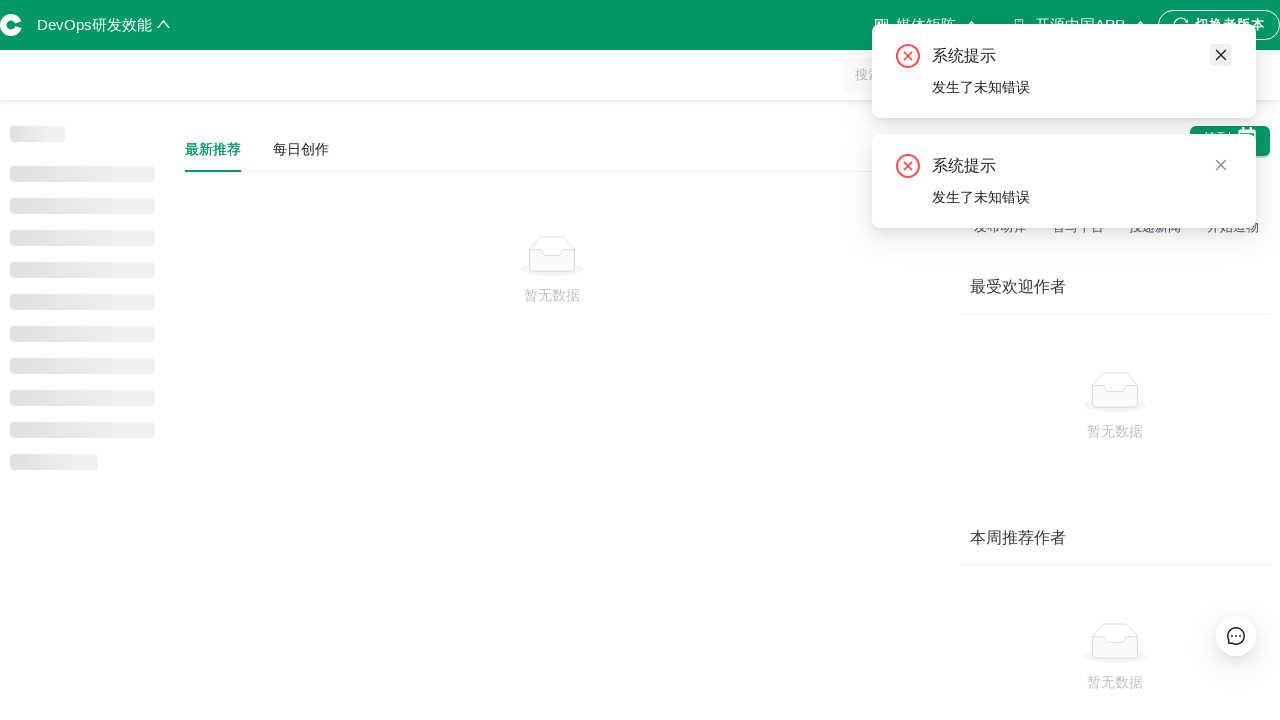

Scrolled page to bottom using JavaScript
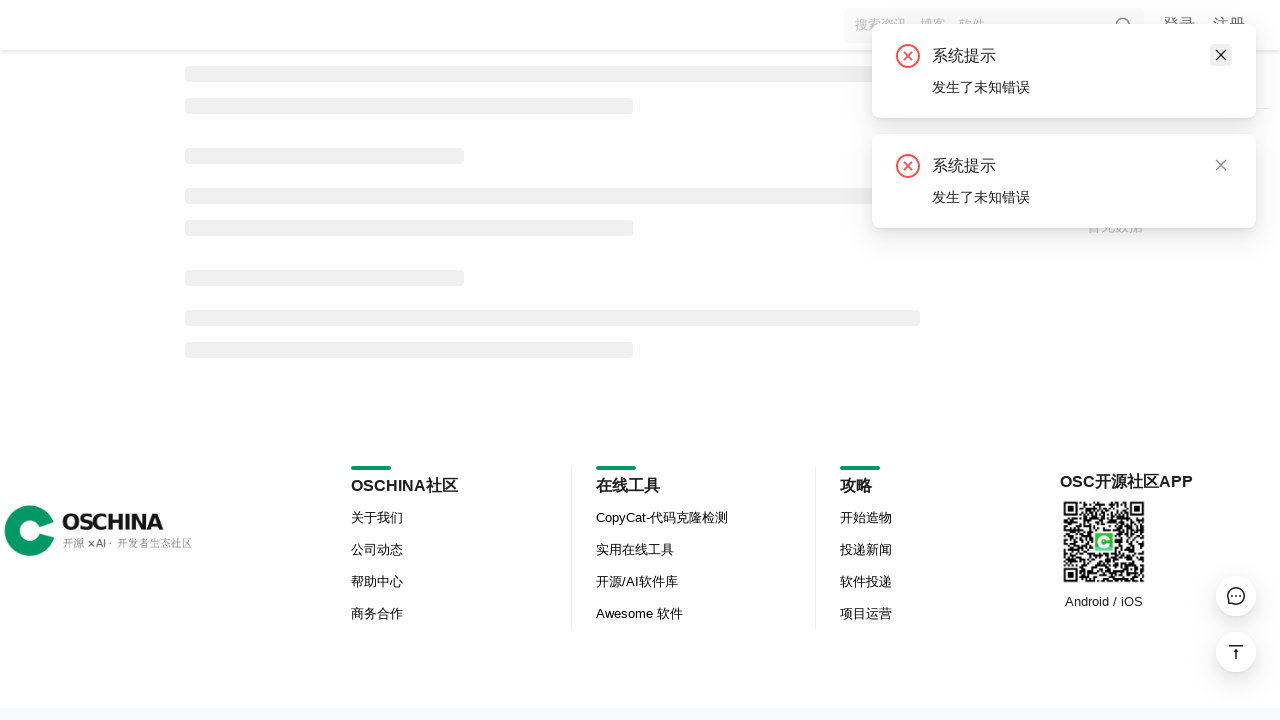

Waited 3 seconds for content to load after scroll
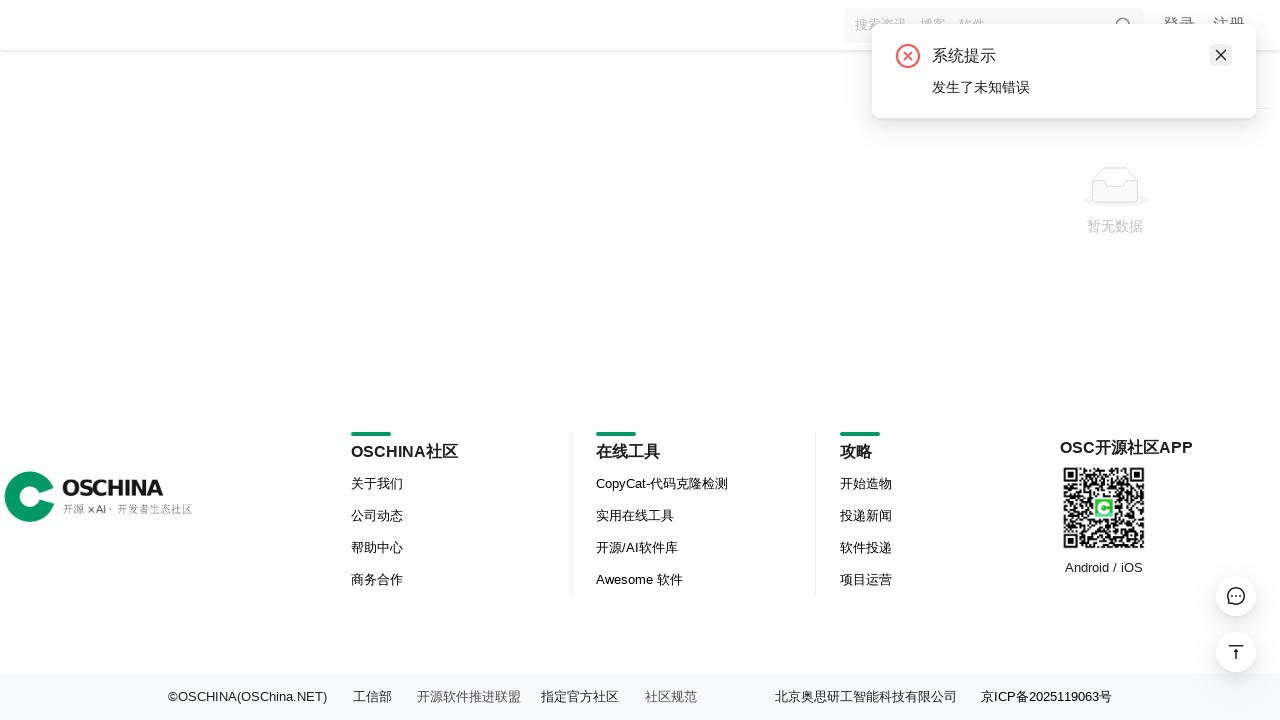

Scrolled page to bottom using JavaScript
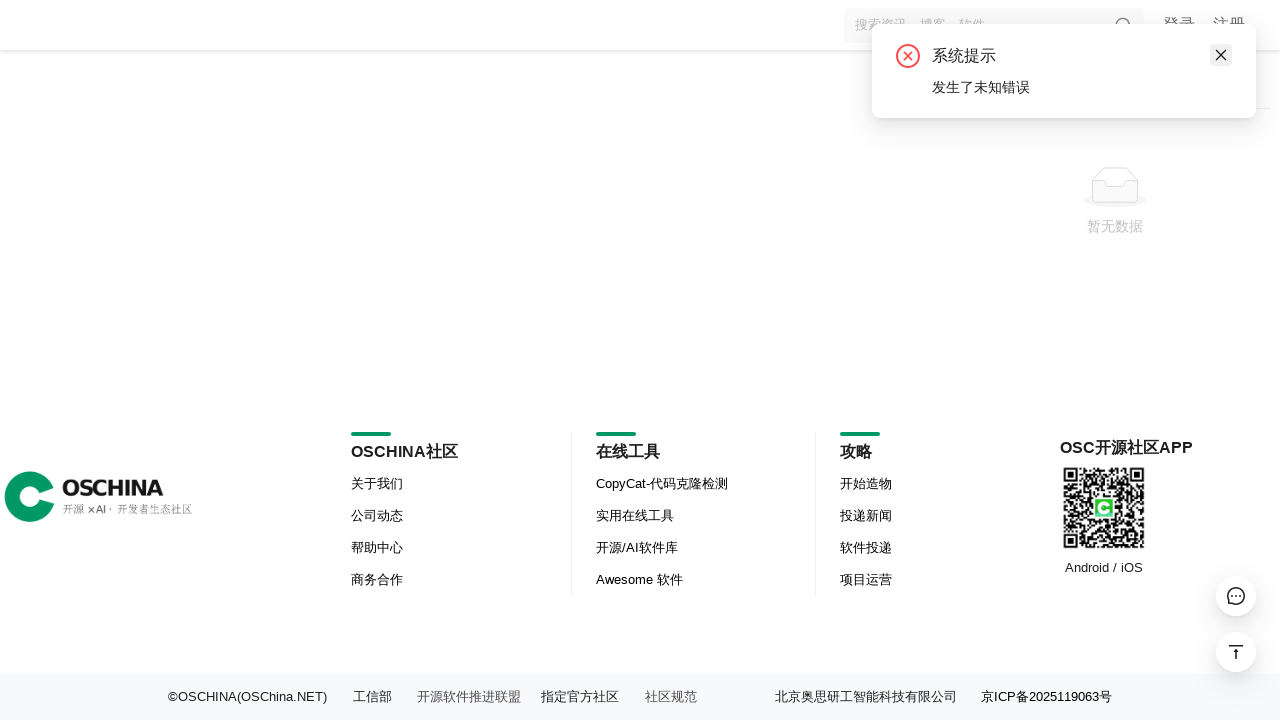

Waited 3 seconds for content to load after scroll
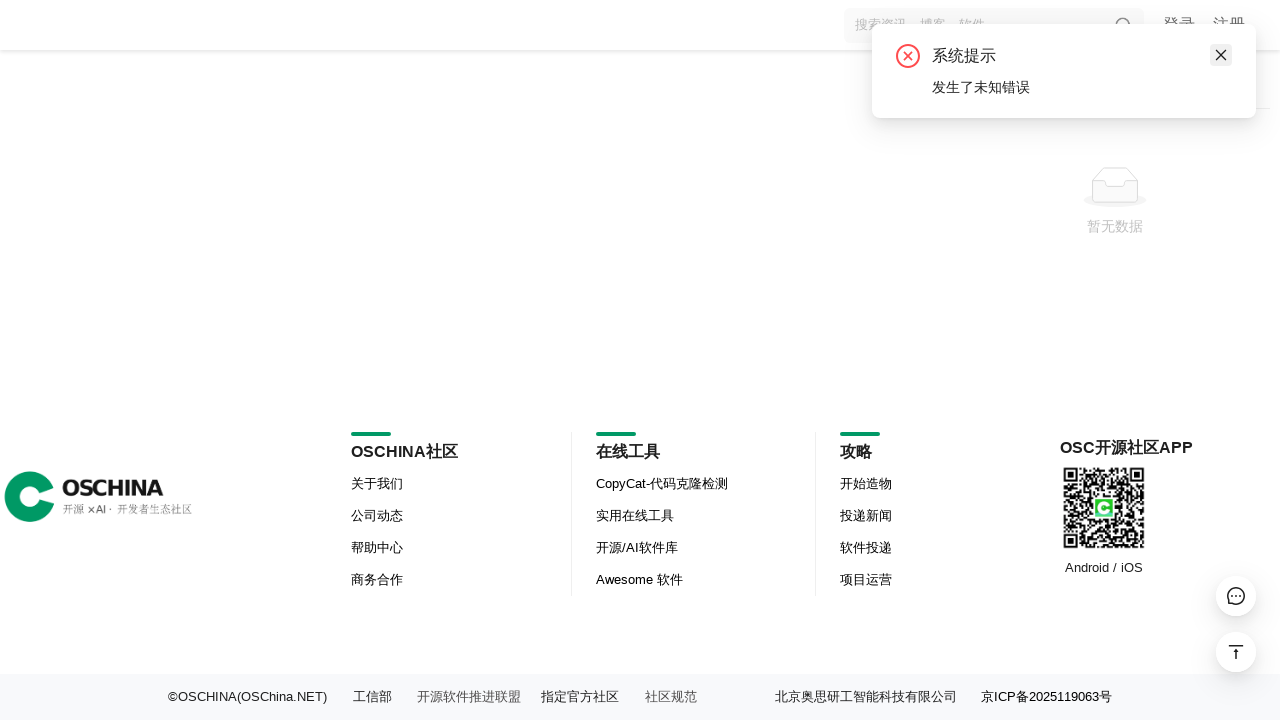

Scrolled page to bottom using JavaScript
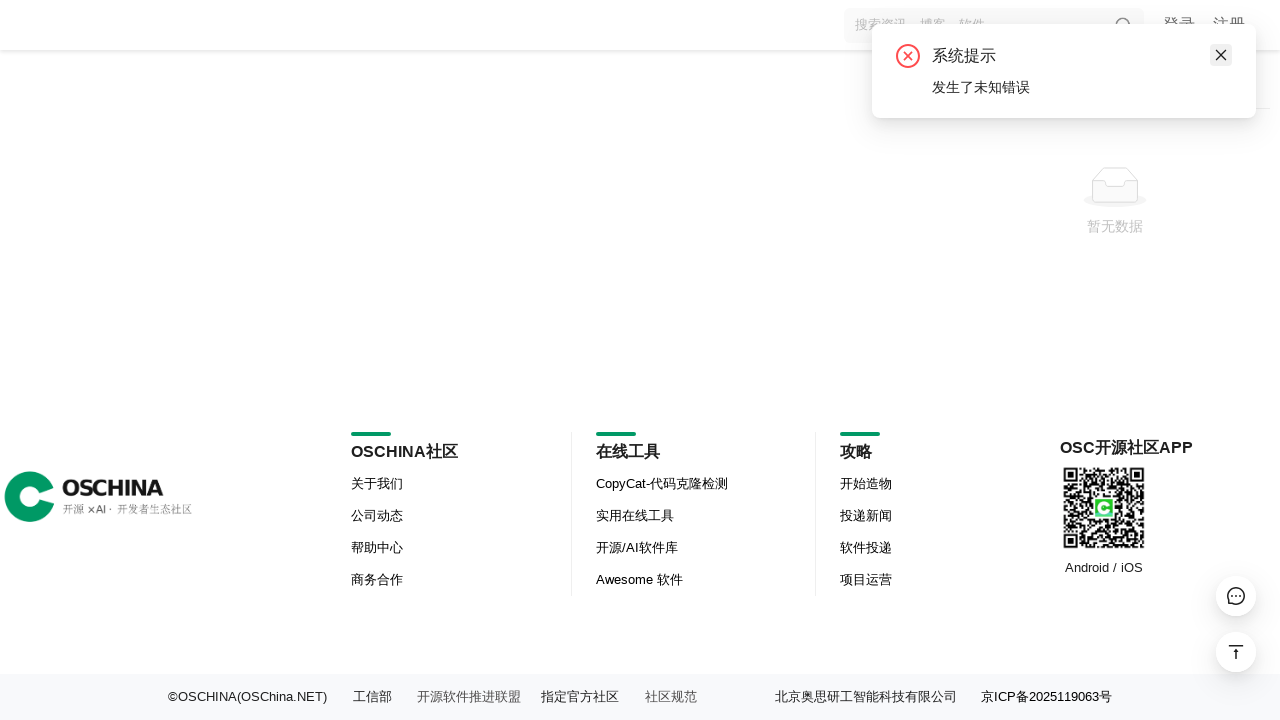

Waited 3 seconds for content to load after scroll
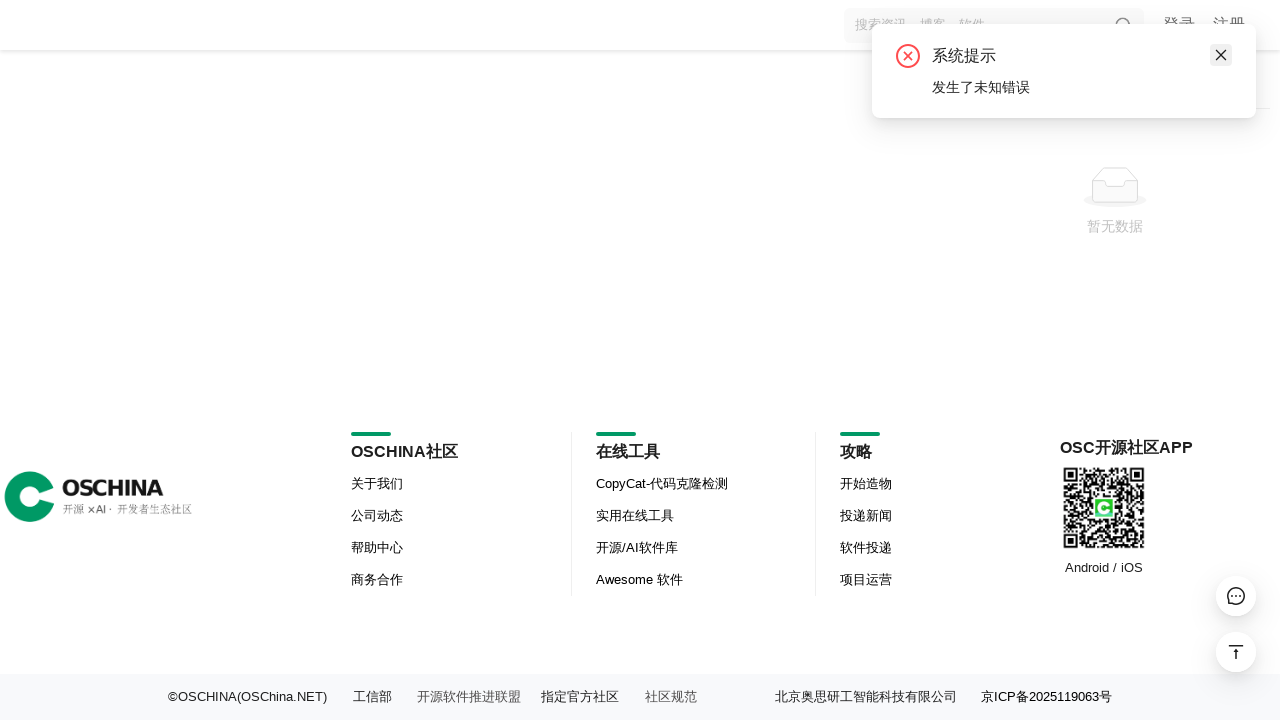

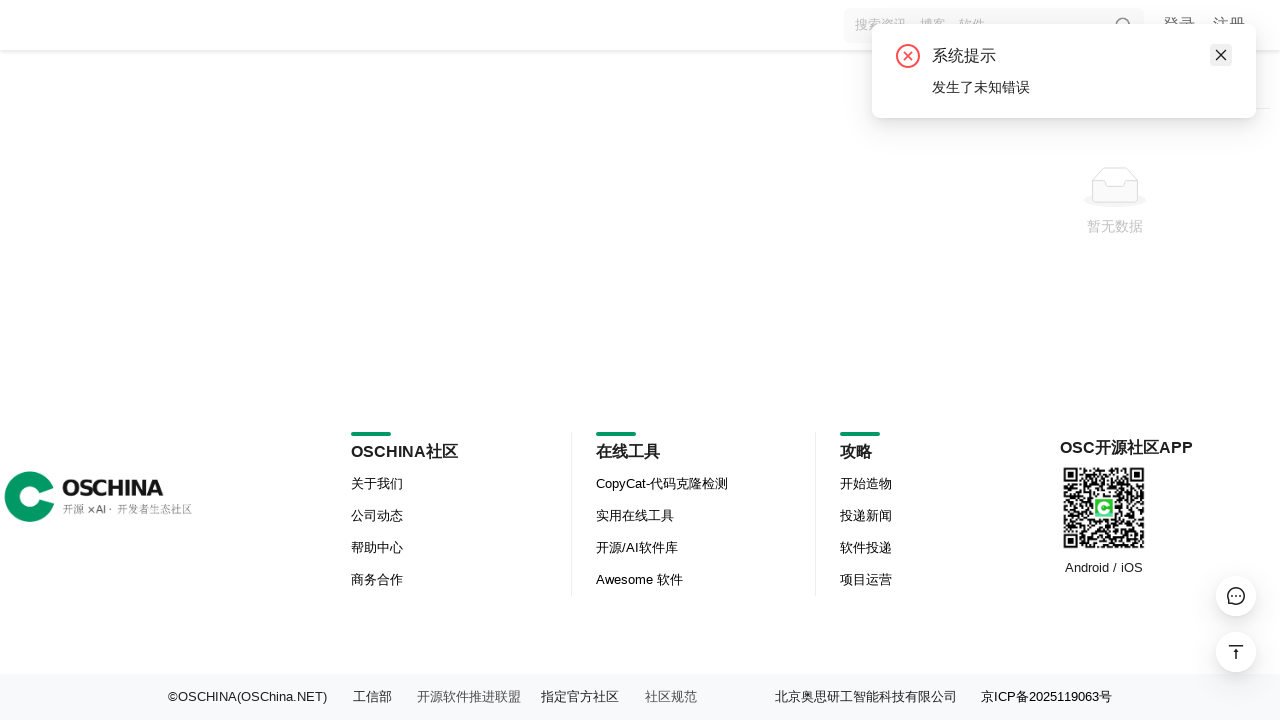